Tests a simple input field by entering a snake_case text value, submitting with Enter key, and waiting for the result to appear

Starting URL: https://www.qa-practice.com/elements/input/simple

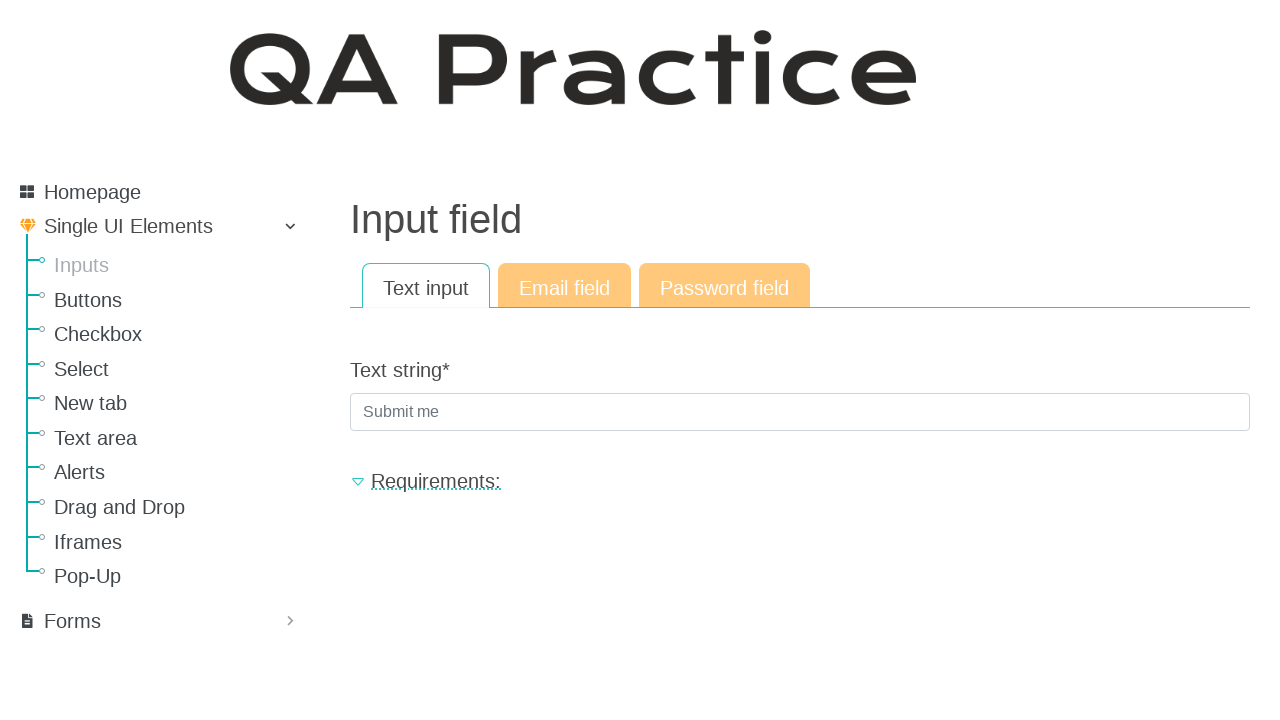

Filled input field with snake_case text 'this_is_snake_case' on #id_text_string
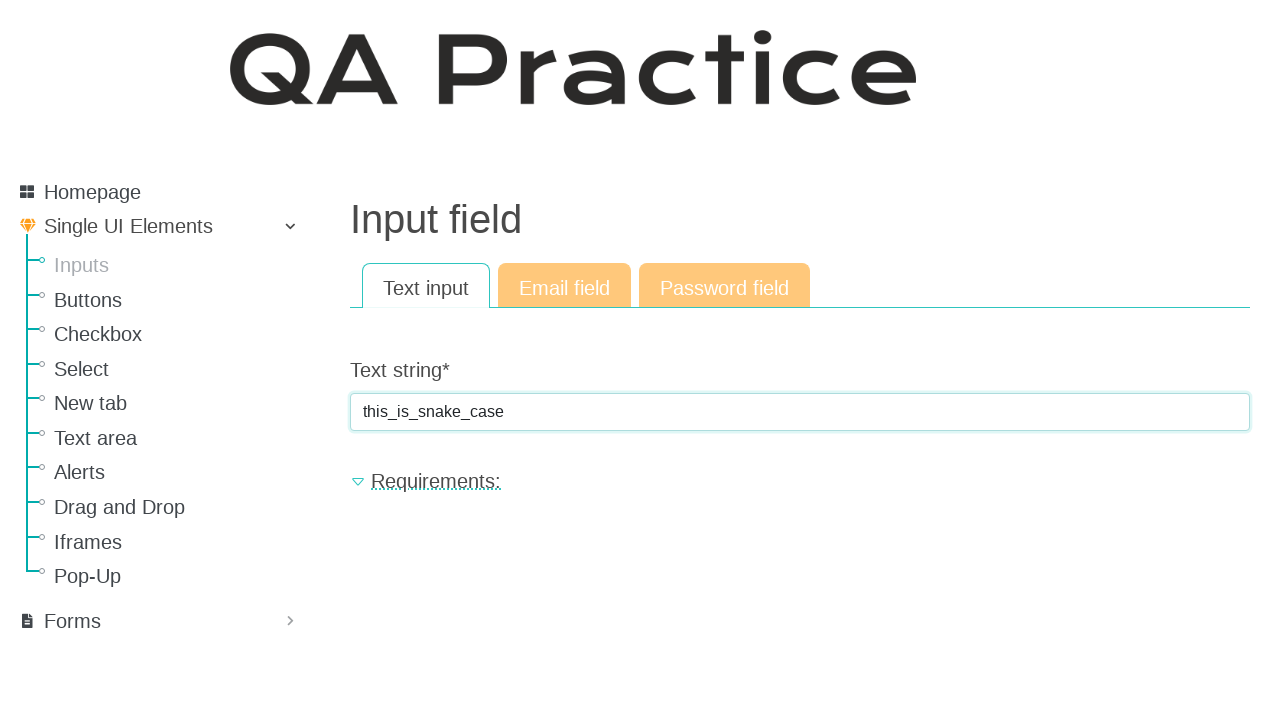

Pressed Enter key to submit the input on #id_text_string
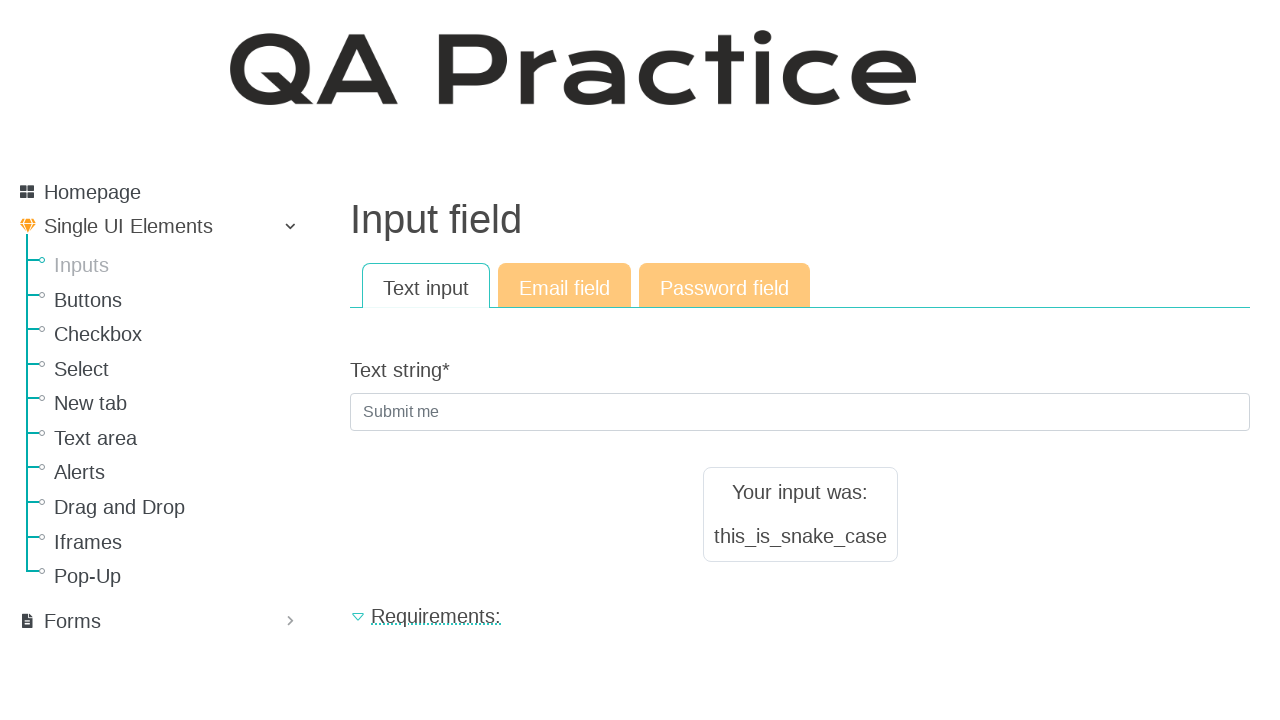

Result text appeared on the page
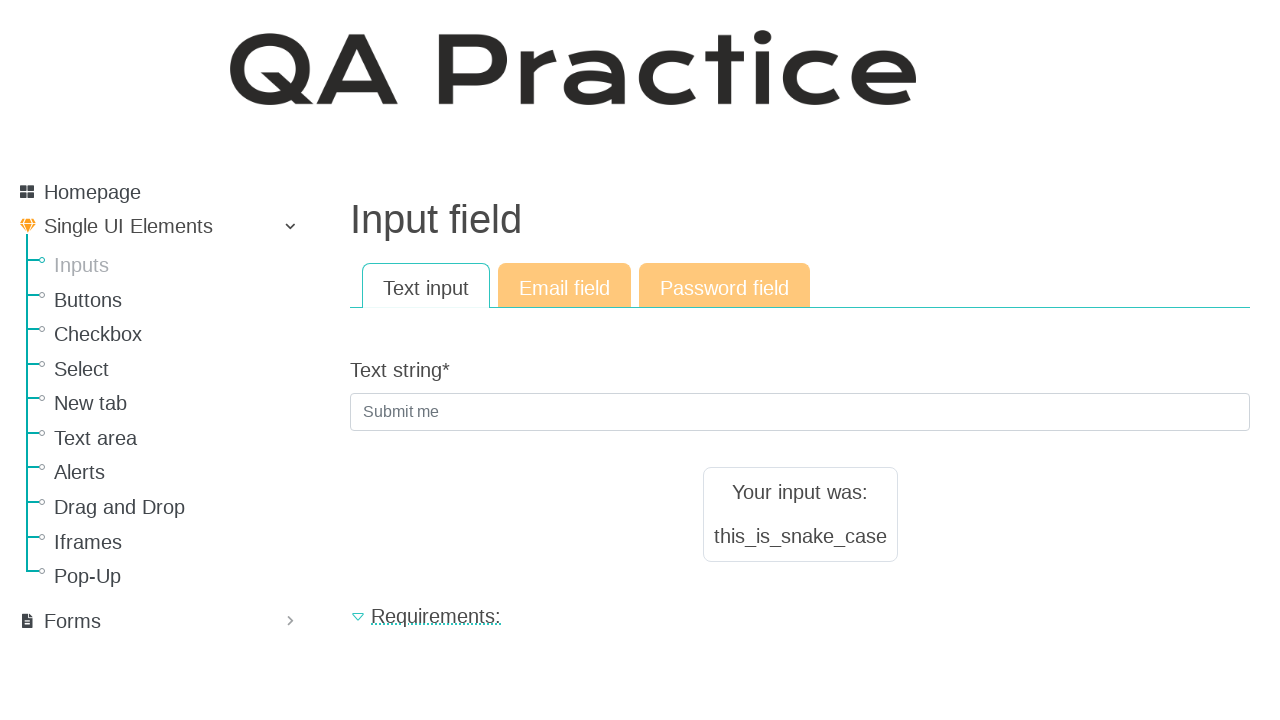

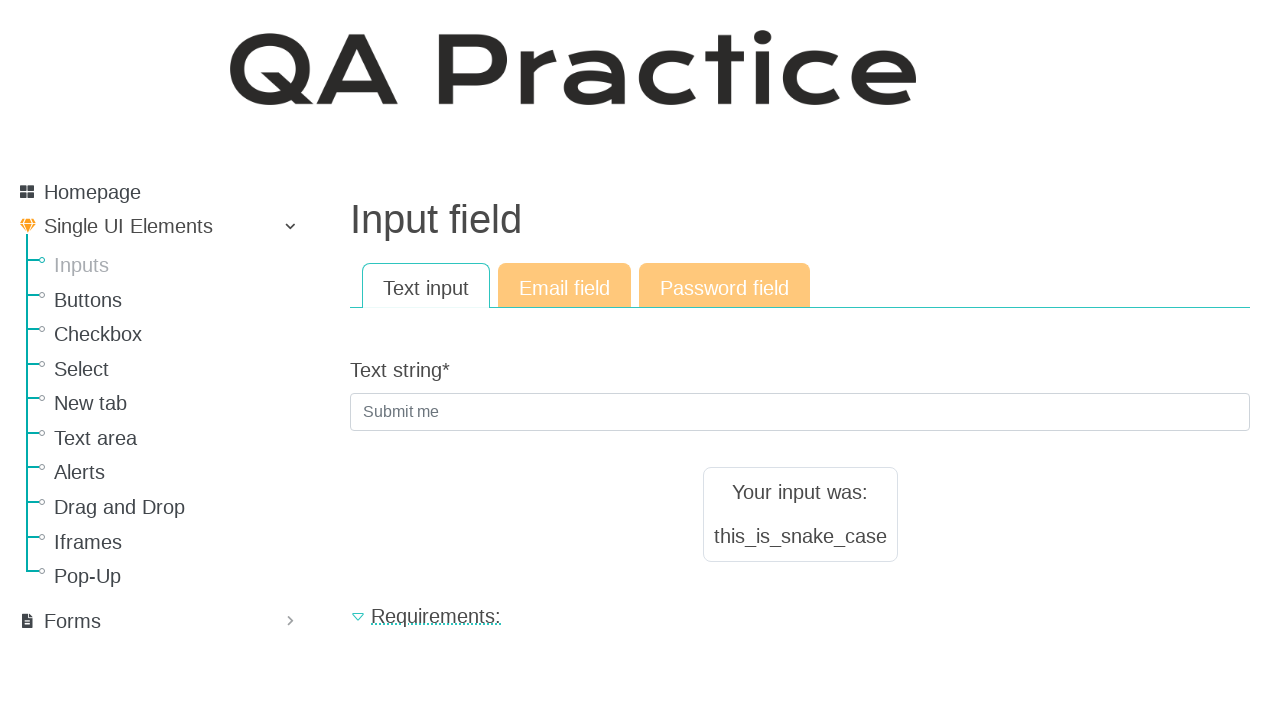